Tests sorting the Due column in ascending order by clicking the column header and verifying the values are sorted correctly using CSS pseudo-class selectors.

Starting URL: http://the-internet.herokuapp.com/tables

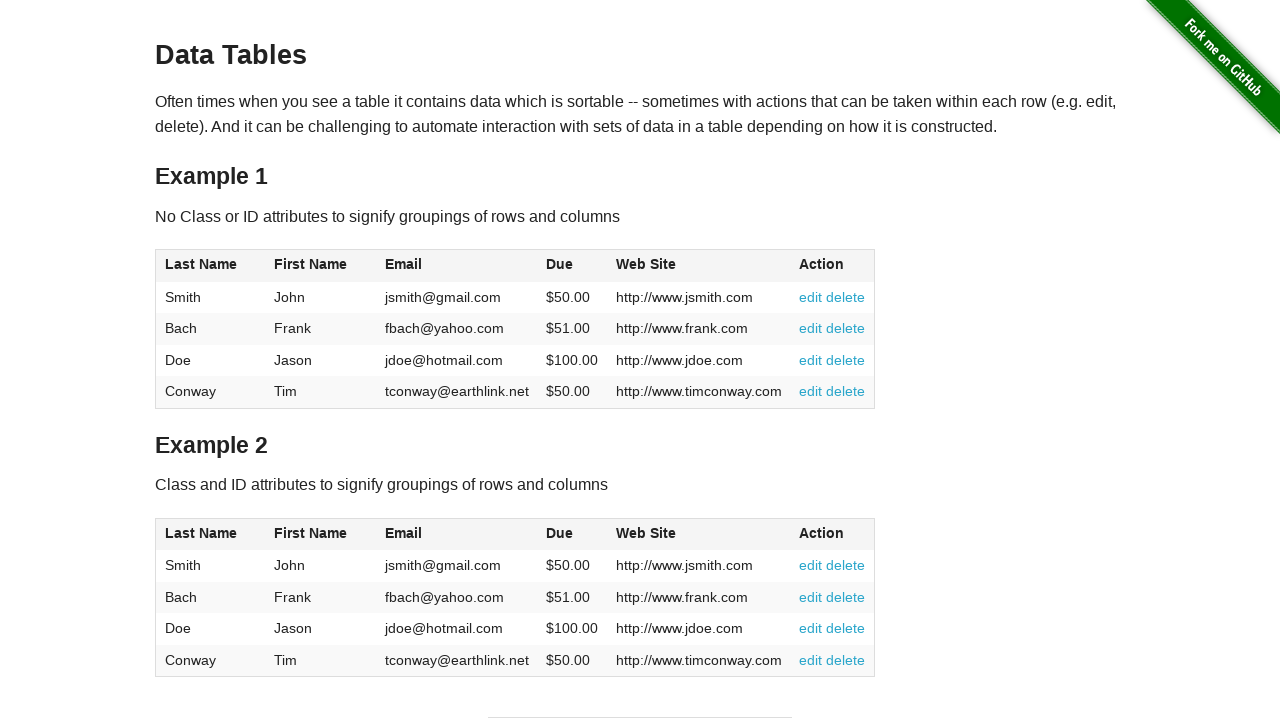

Clicked Due column header to sort in ascending order at (572, 266) on #table1 thead tr th:nth-child(4)
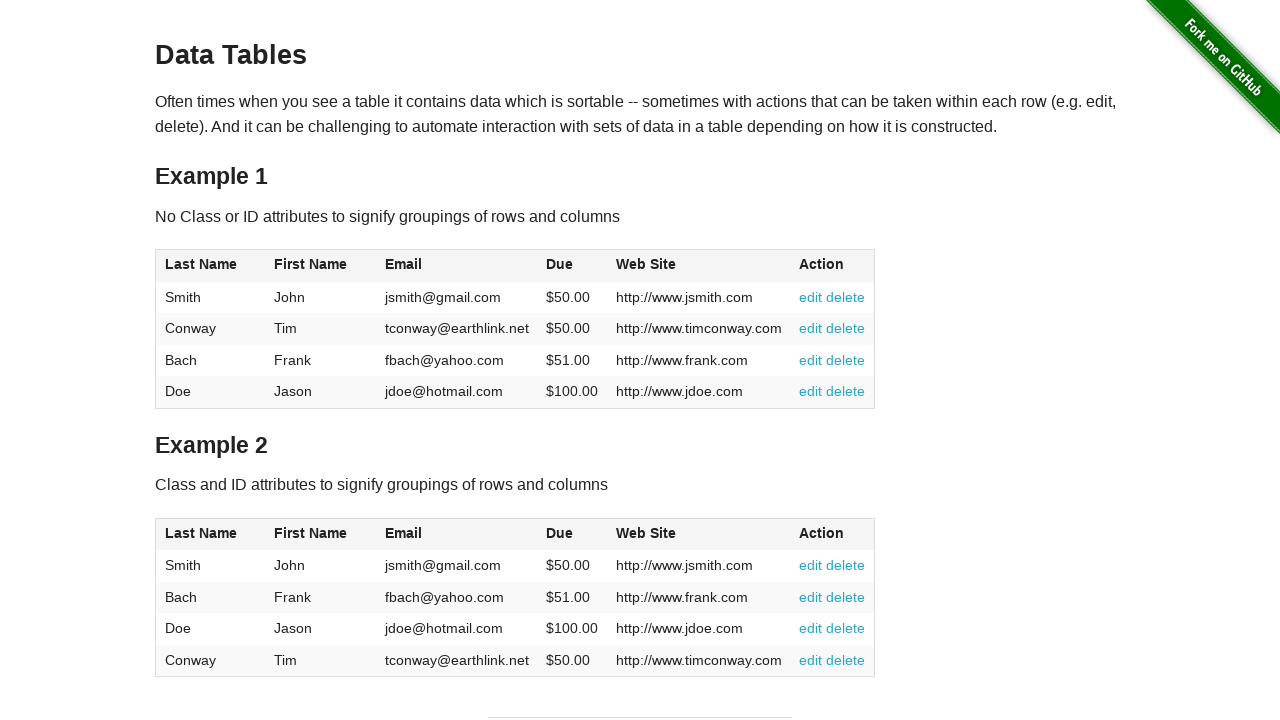

Due column loaded and ready for verification
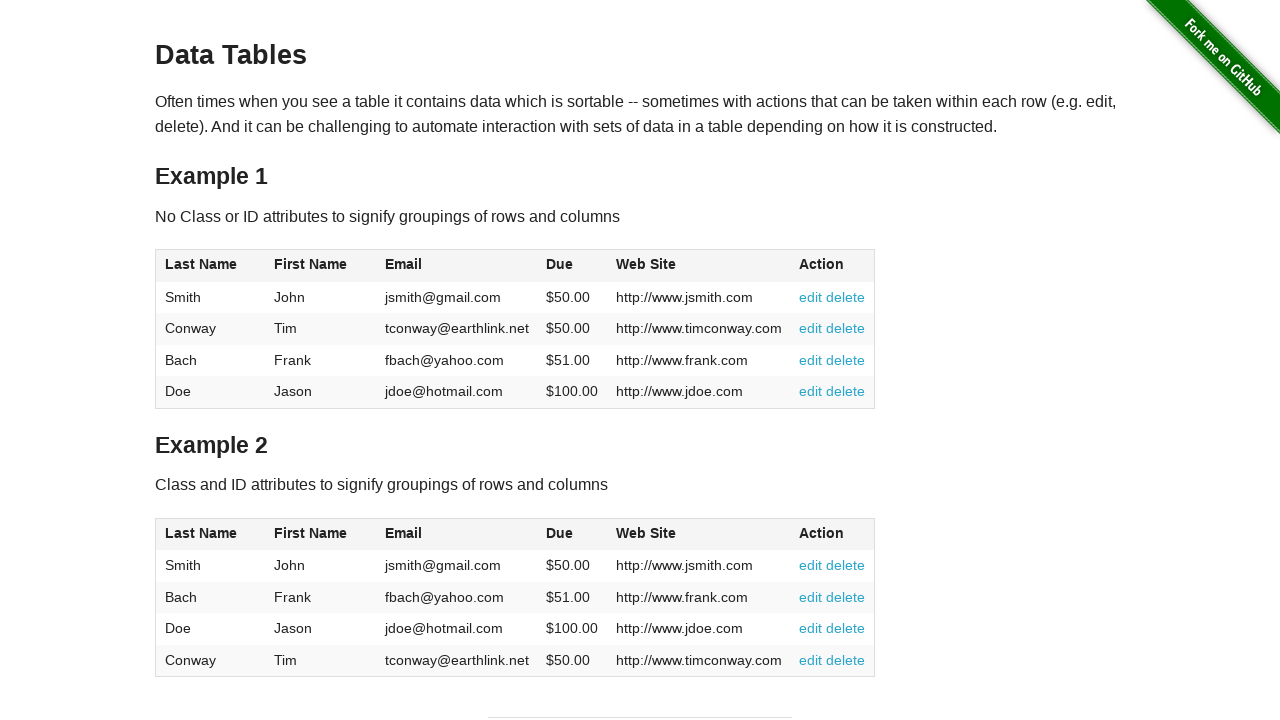

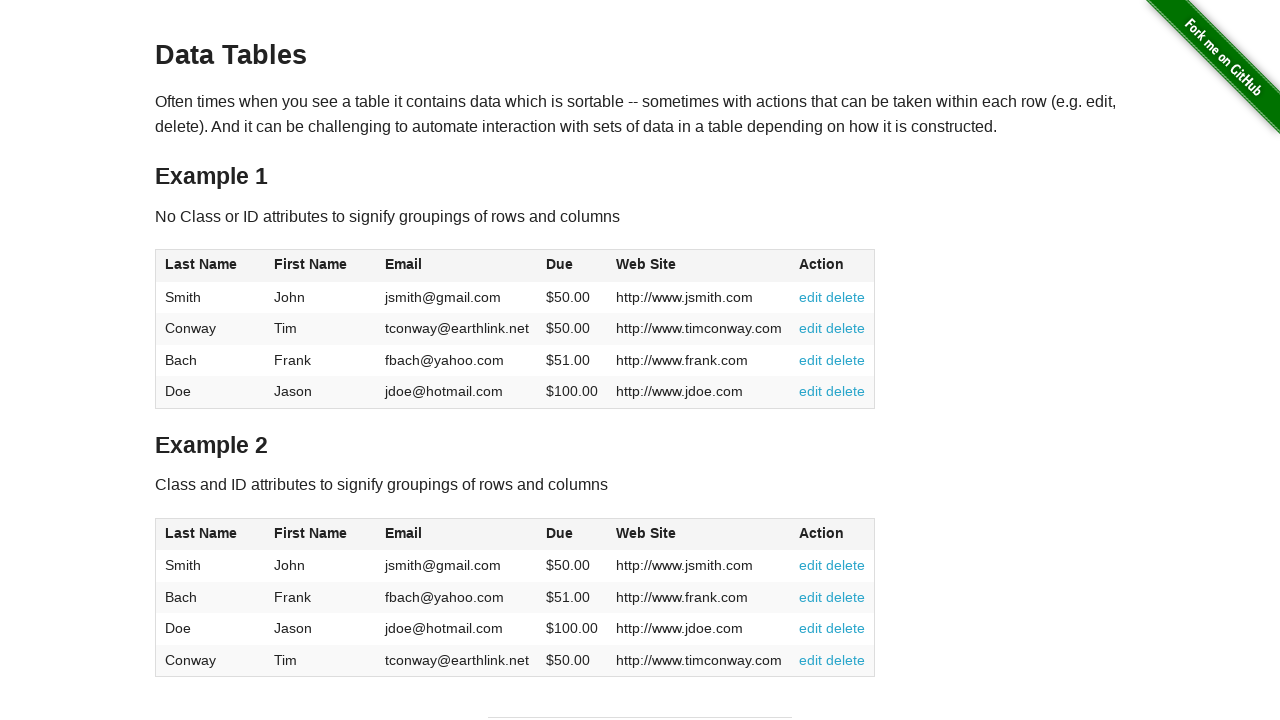